Tests clicking the JS Confirm button, accepting the alert, and verifying the result message shows OK was clicked

Starting URL: https://the-internet.herokuapp.com/javascript_alerts

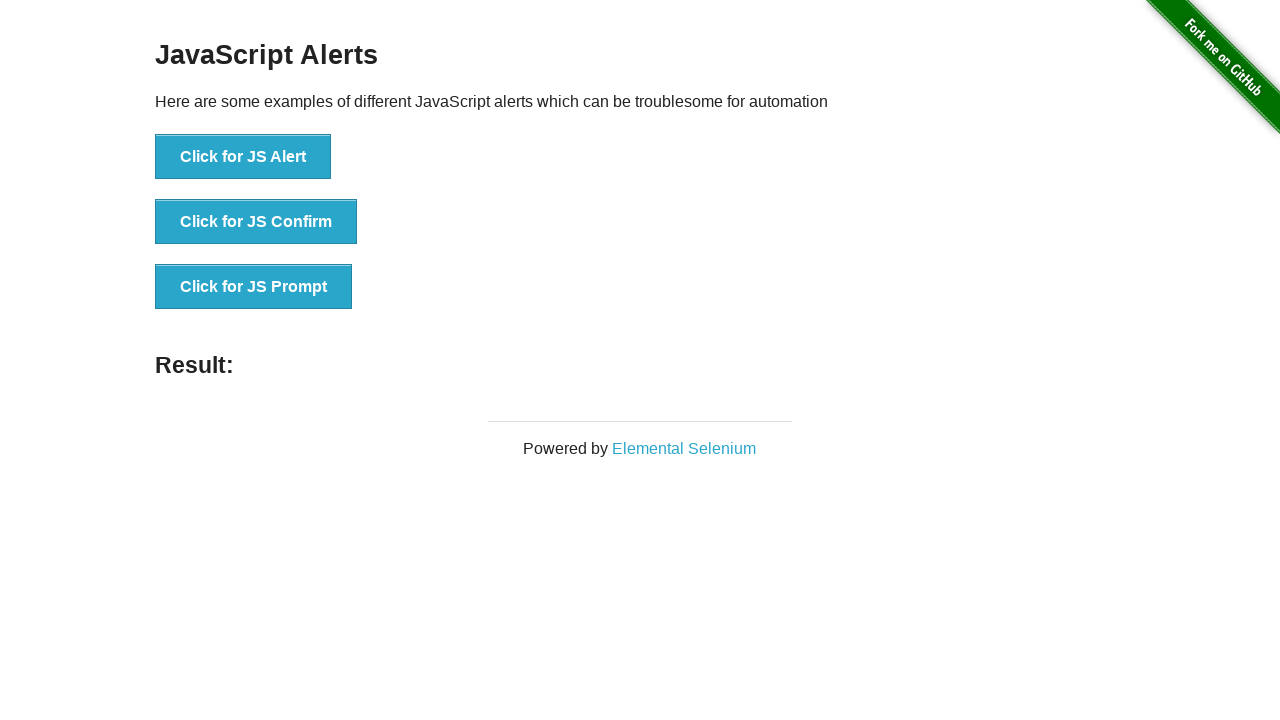

Set up dialog handler to accept alerts
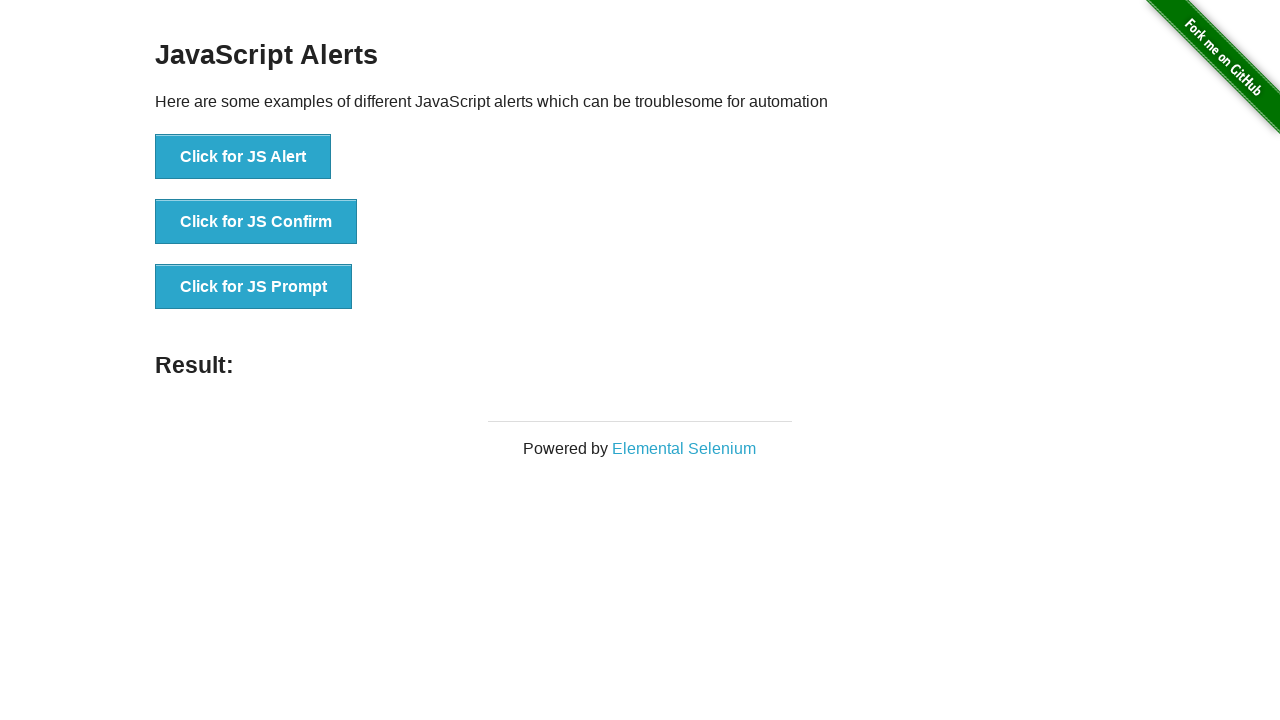

Clicked the JS Confirm button at (256, 222) on button[onclick*='jsConfirm']
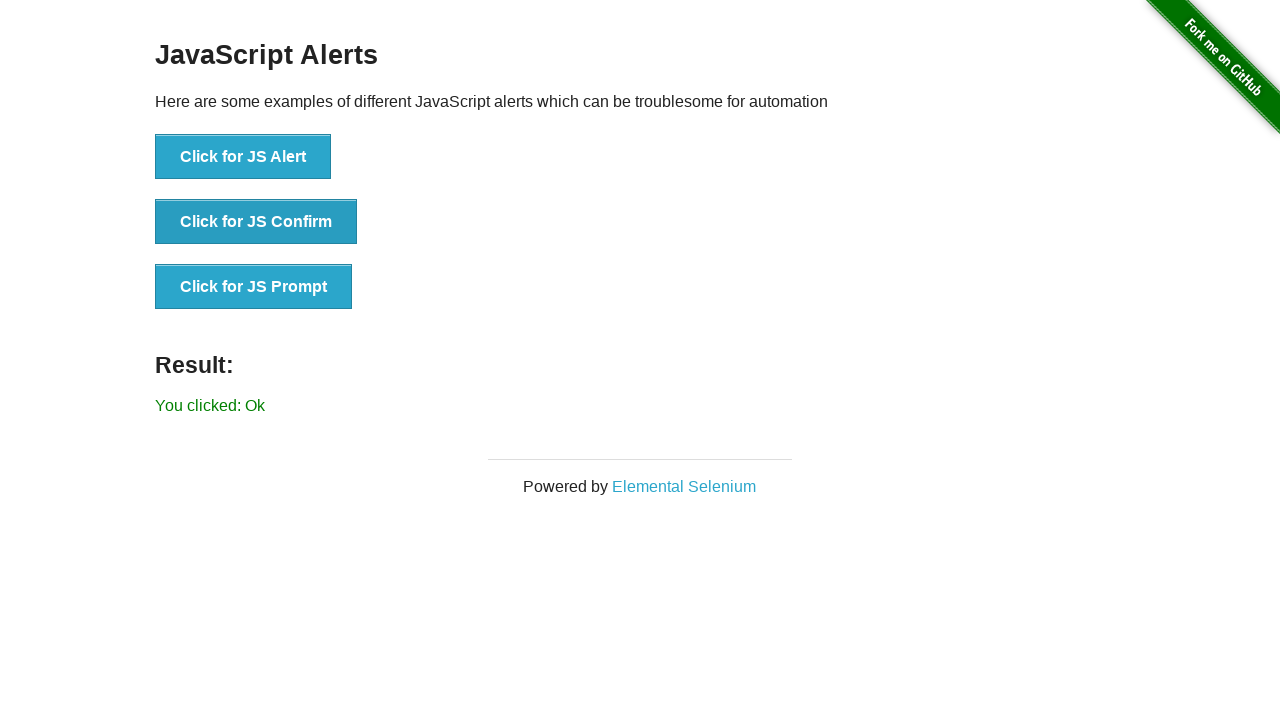

Result message appeared after accepting the alert
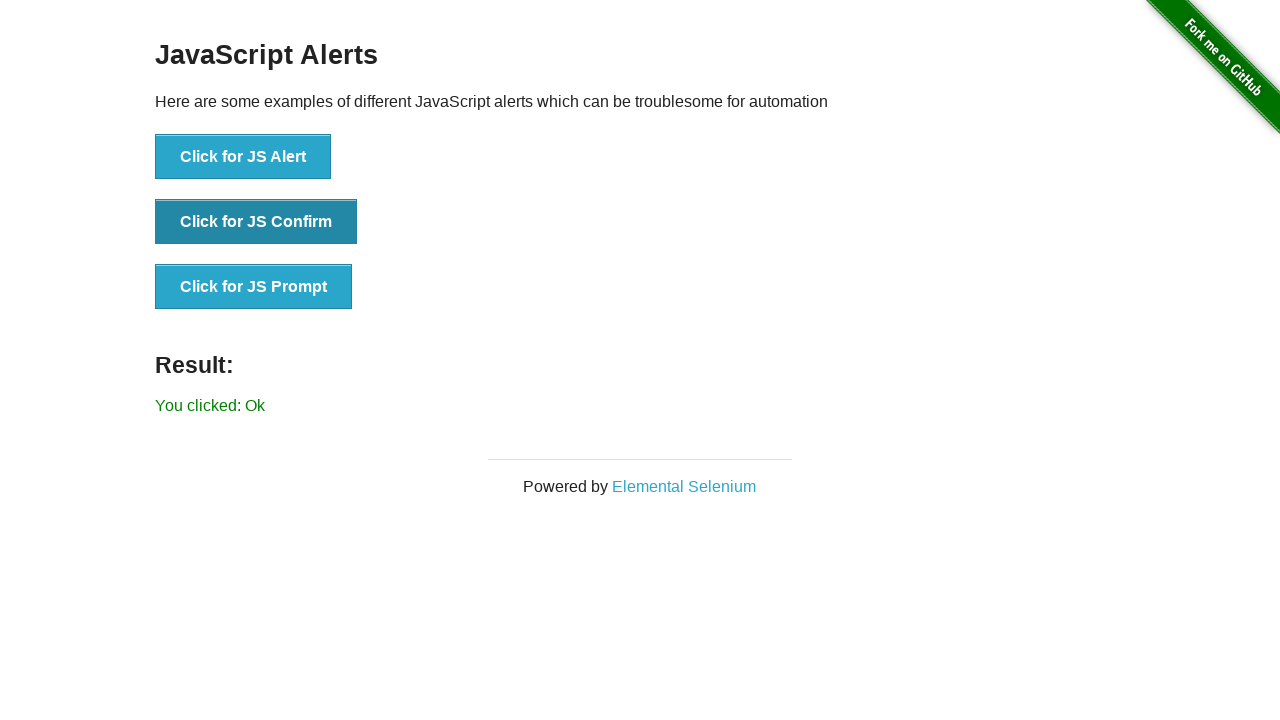

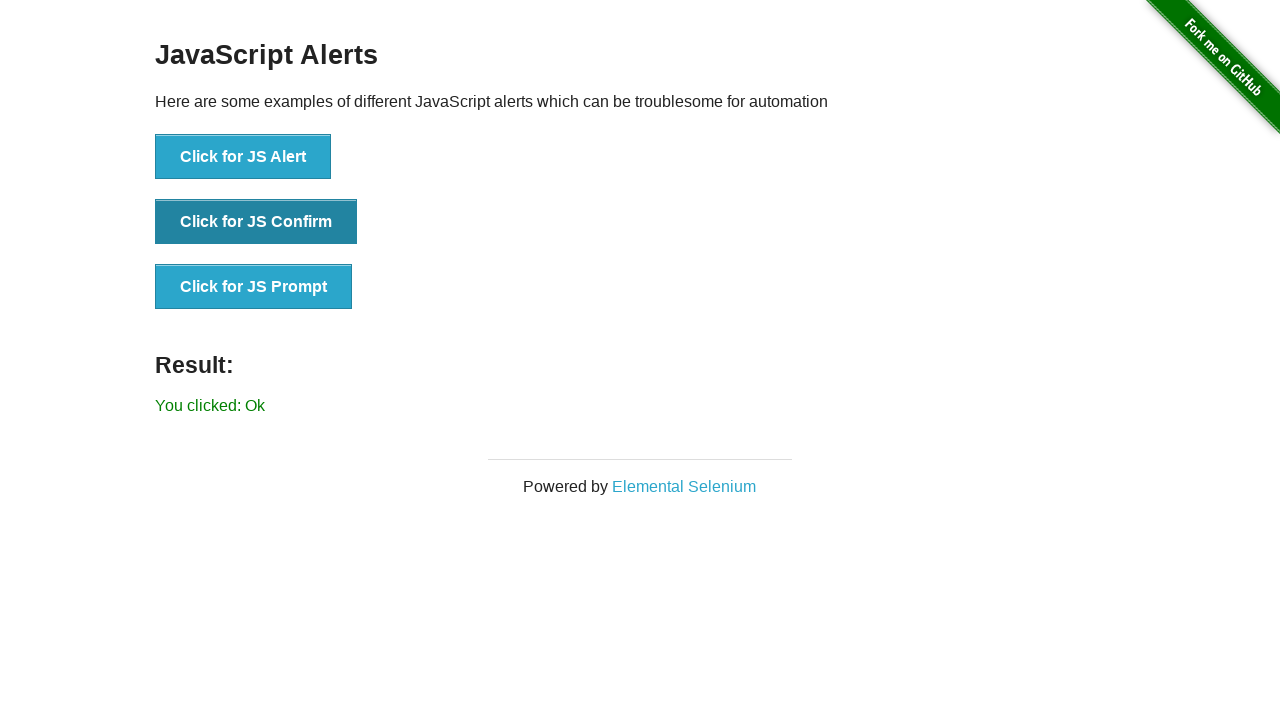